Tests editing a todo item by double-clicking, entering new text, and pressing Enter

Starting URL: https://demo.playwright.dev/todomvc

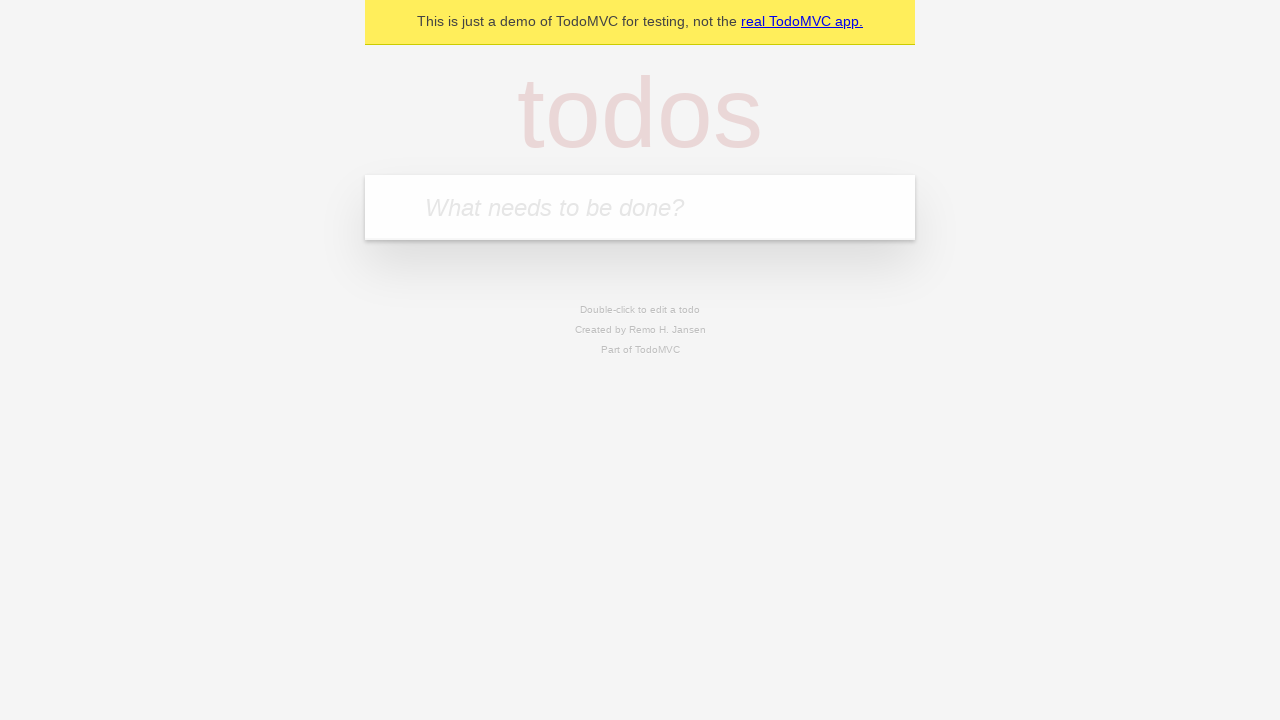

Filled todo input with 'buy some cheese' on internal:attr=[placeholder="What needs to be done?"i]
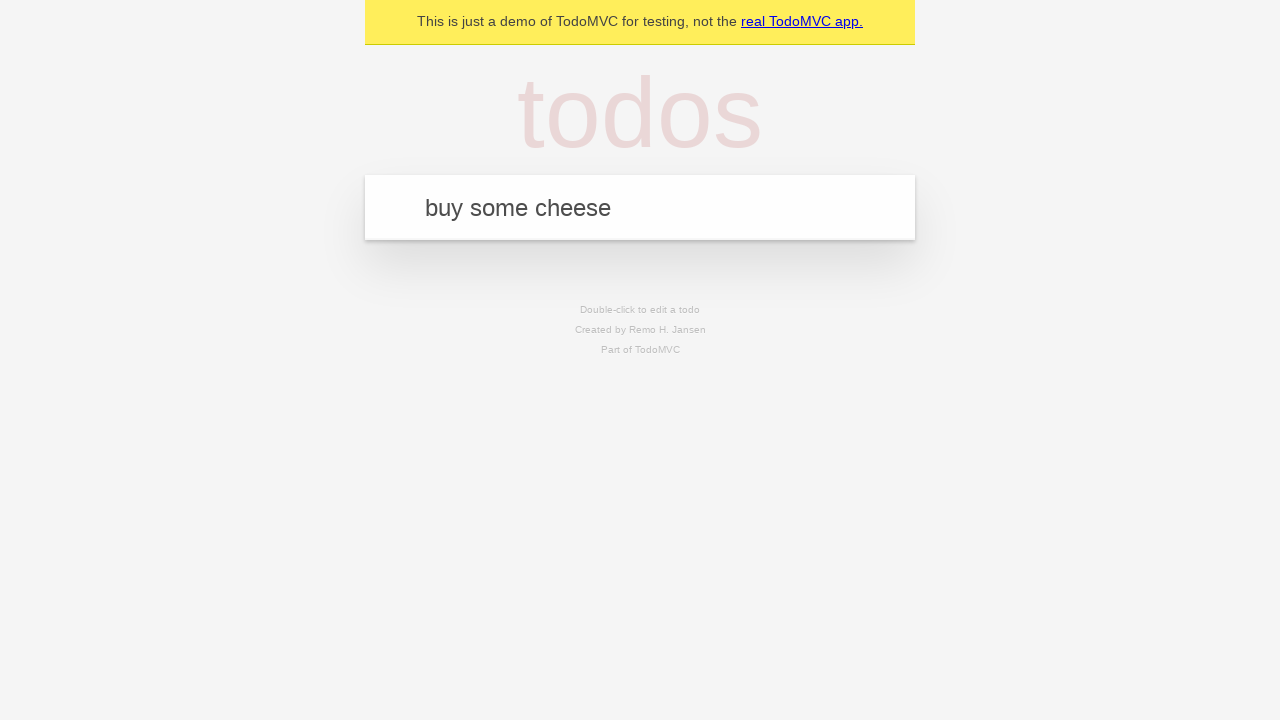

Pressed Enter to create todo item 'buy some cheese' on internal:attr=[placeholder="What needs to be done?"i]
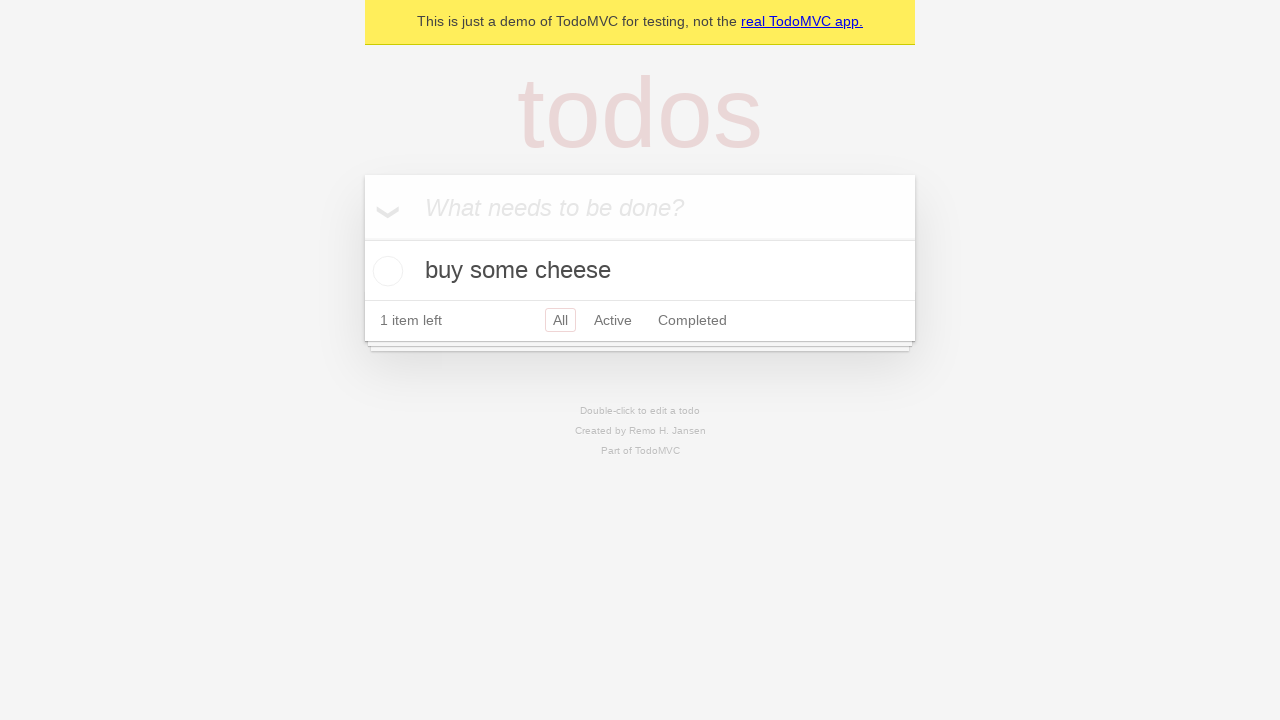

Filled todo input with 'feed the cat' on internal:attr=[placeholder="What needs to be done?"i]
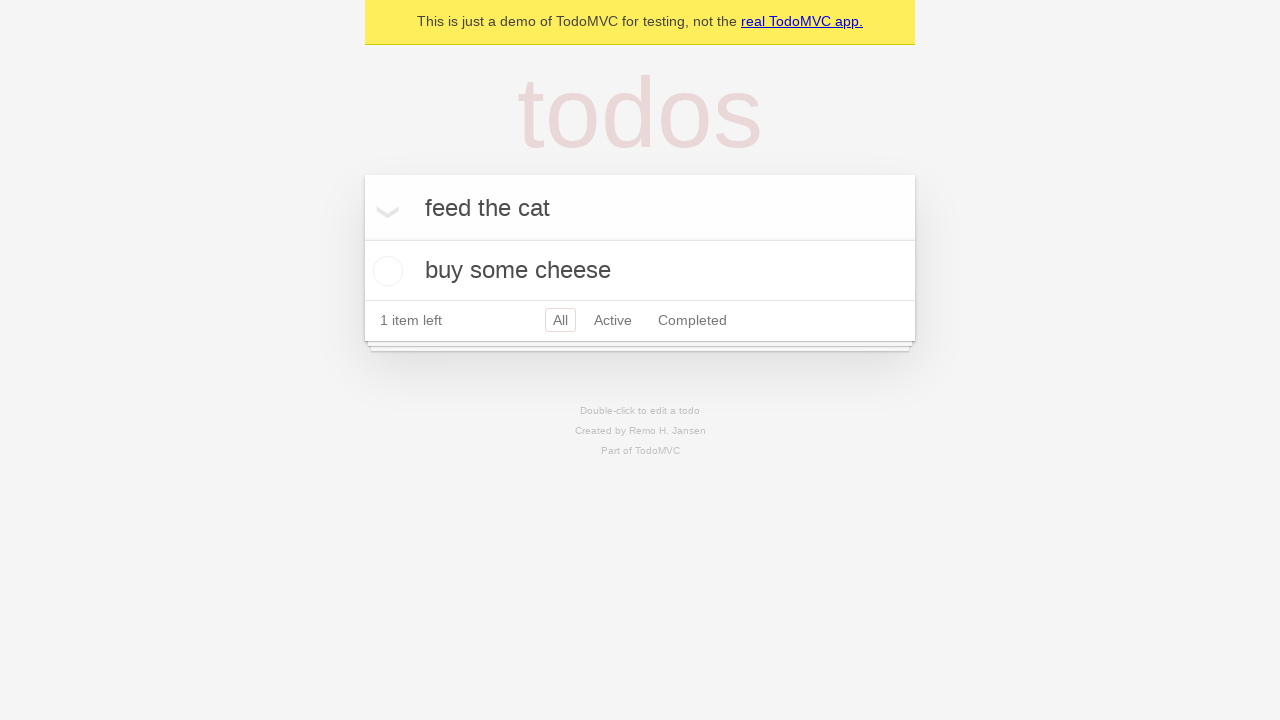

Pressed Enter to create todo item 'feed the cat' on internal:attr=[placeholder="What needs to be done?"i]
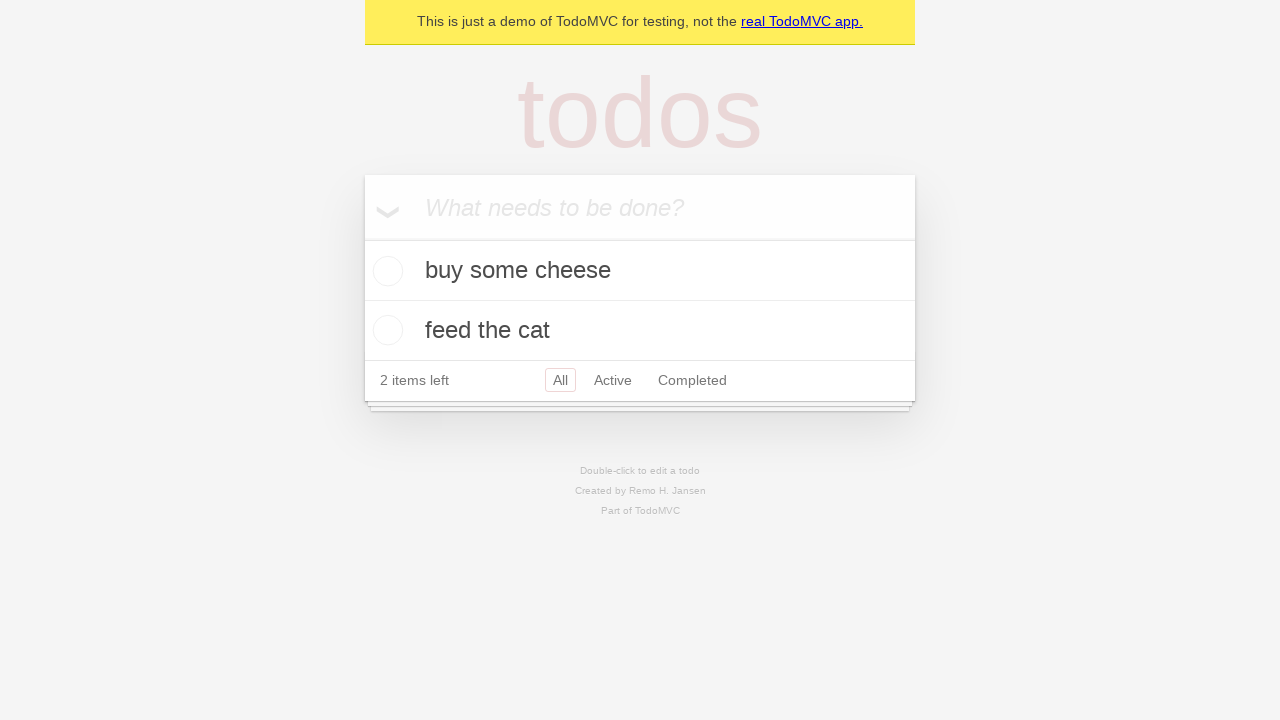

Filled todo input with 'book a doctors appointment' on internal:attr=[placeholder="What needs to be done?"i]
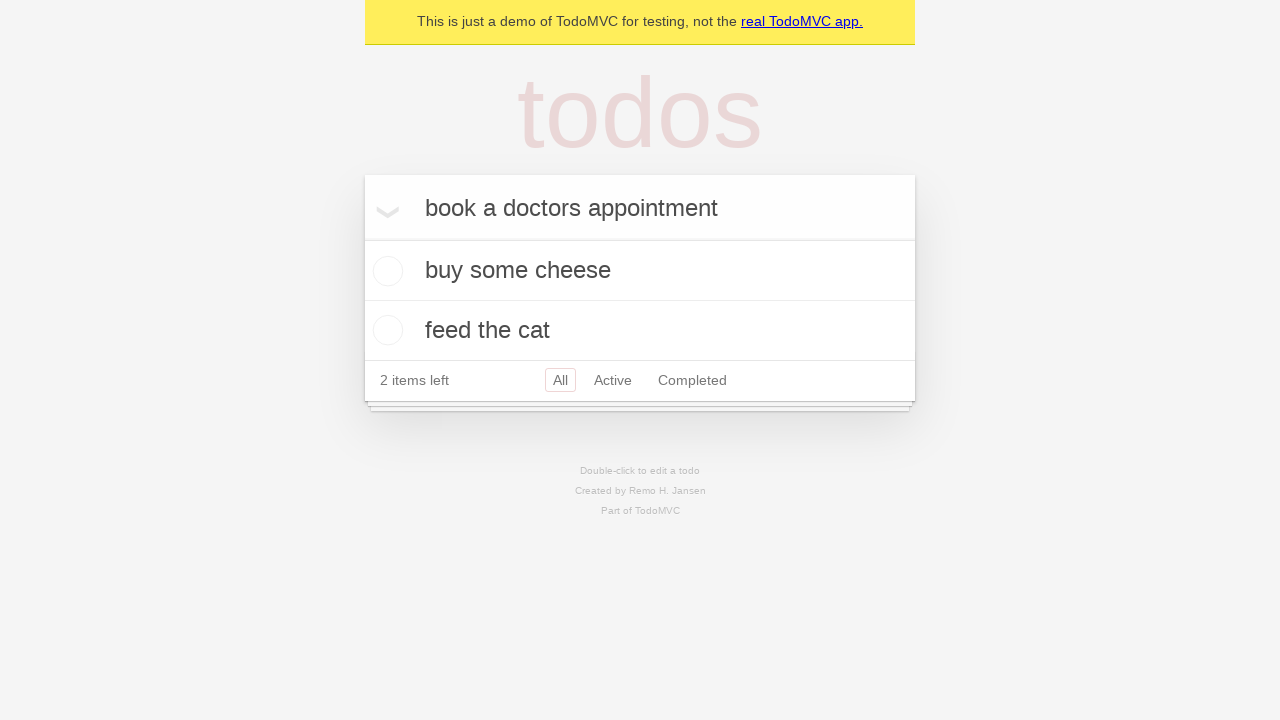

Pressed Enter to create todo item 'book a doctors appointment' on internal:attr=[placeholder="What needs to be done?"i]
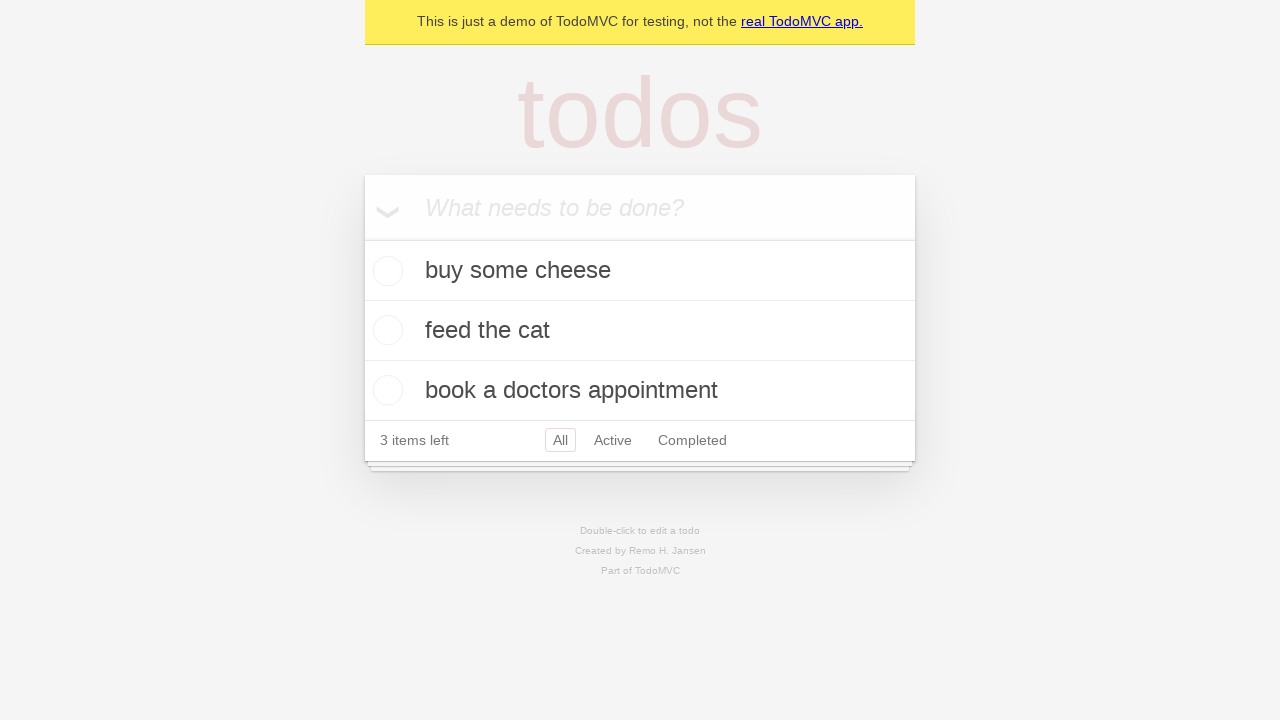

Located all todo items
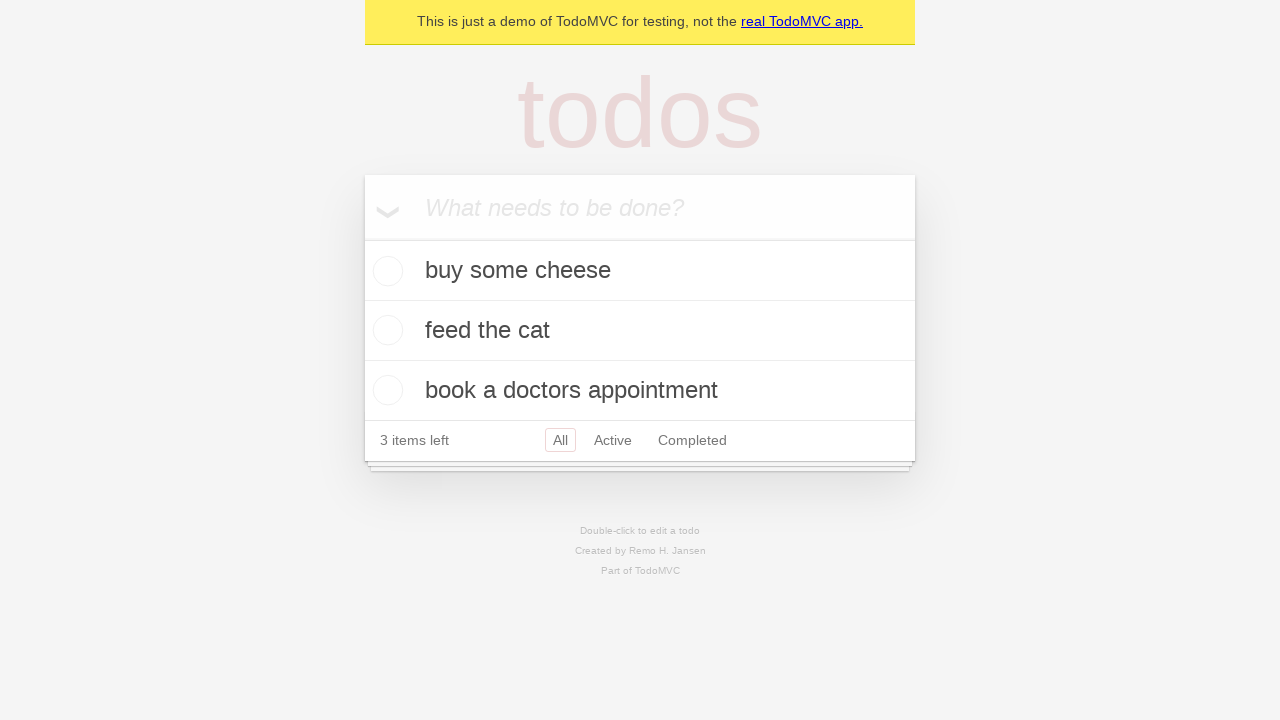

Selected second todo item
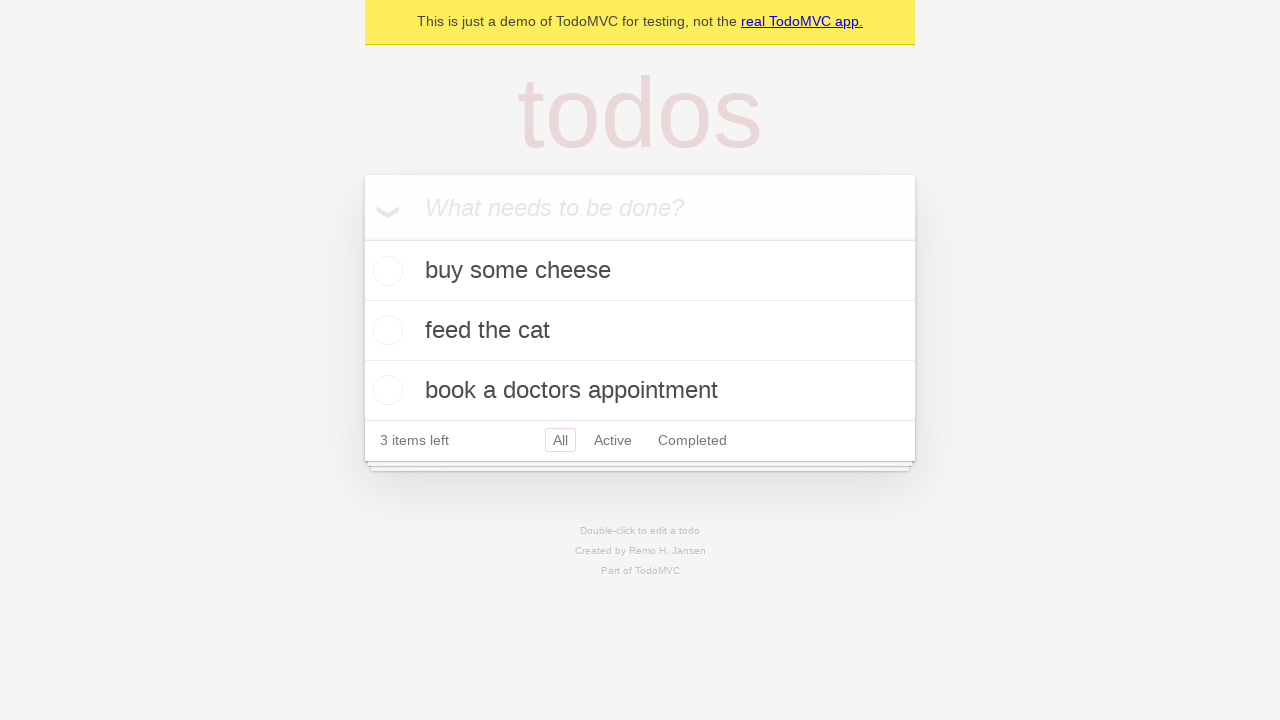

Double-clicked second todo item to enter edit mode at (640, 331) on internal:testid=[data-testid="todo-item"s] >> nth=1
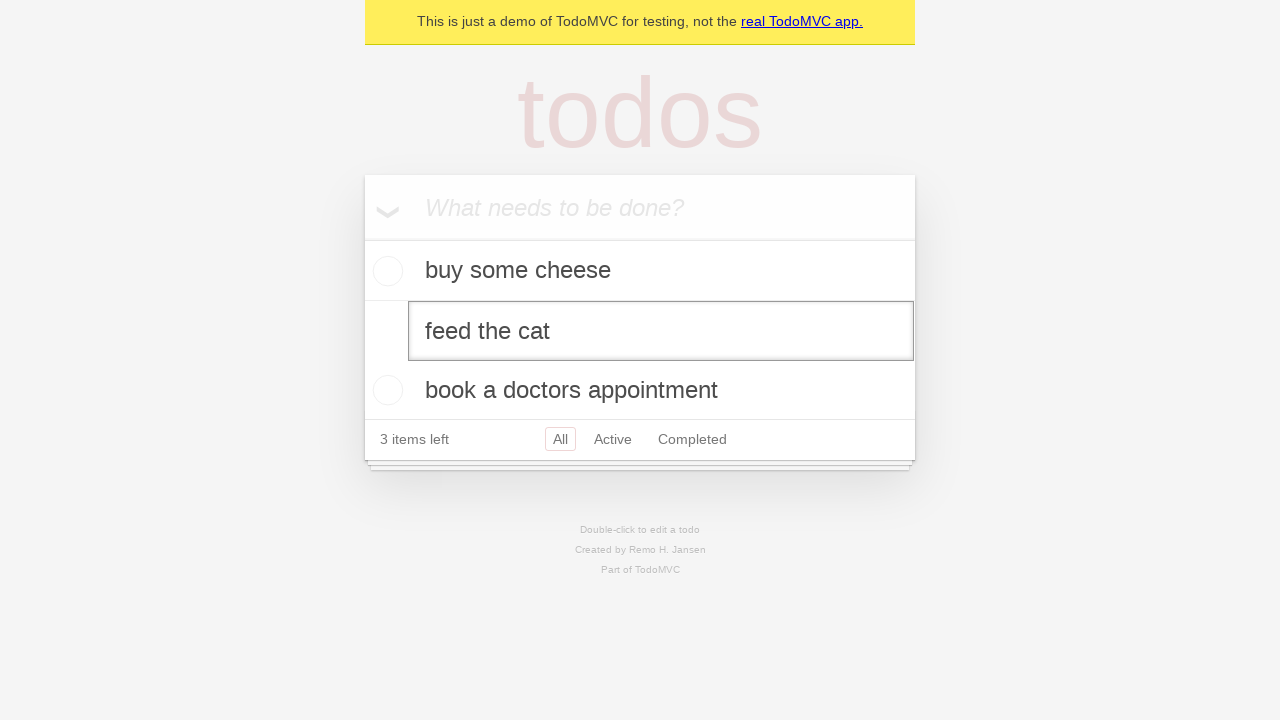

Located edit input field
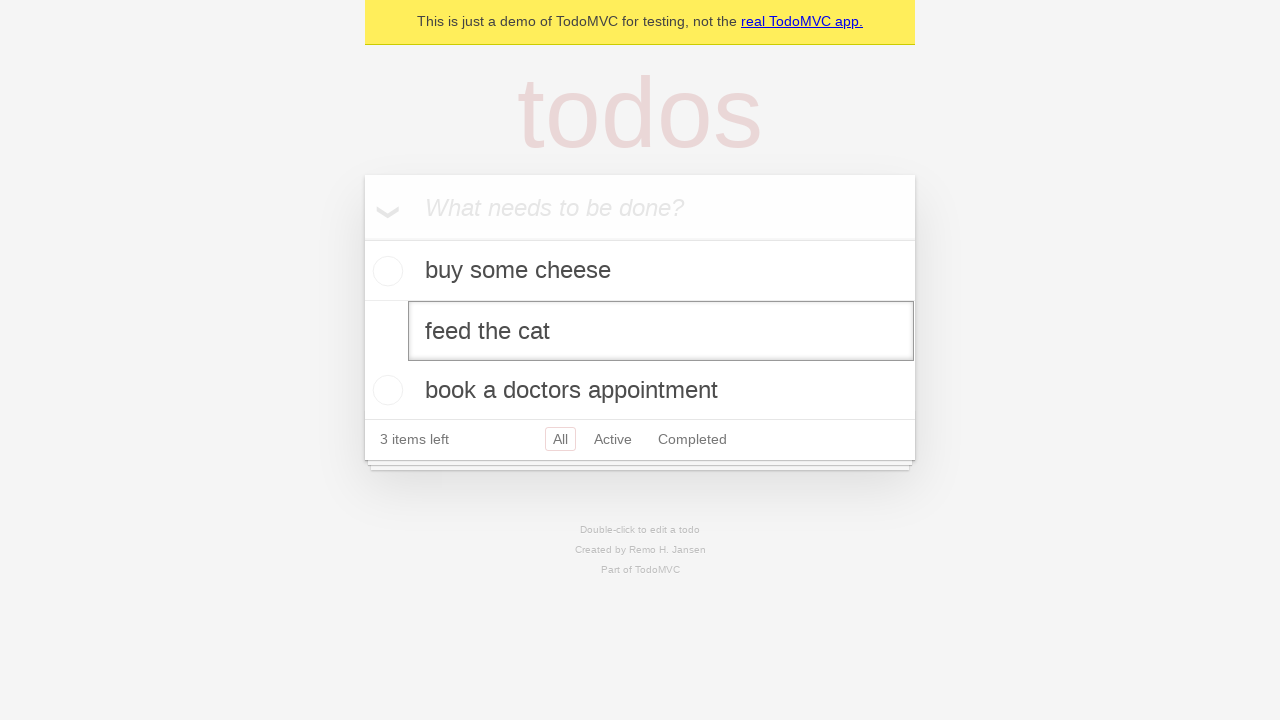

Filled edit input with new text 'buy some sausages' on internal:testid=[data-testid="todo-item"s] >> nth=1 >> internal:role=textbox[nam
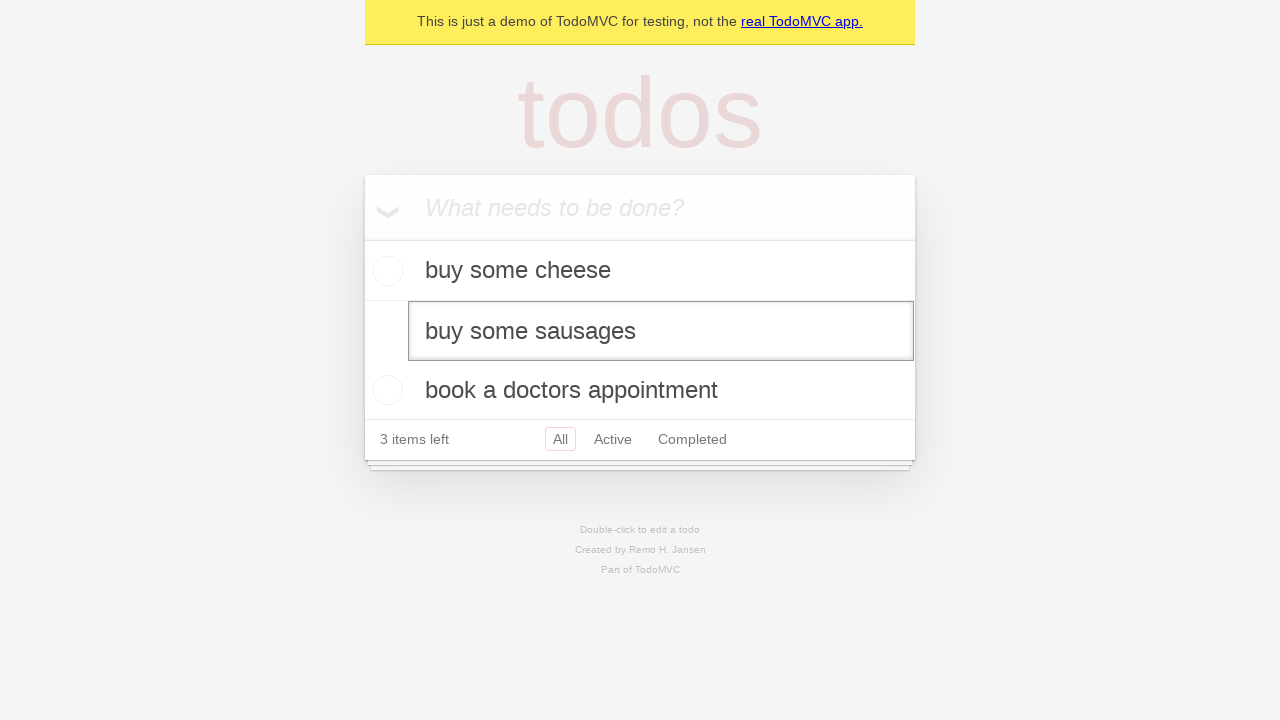

Pressed Enter to confirm todo item edit on internal:testid=[data-testid="todo-item"s] >> nth=1 >> internal:role=textbox[nam
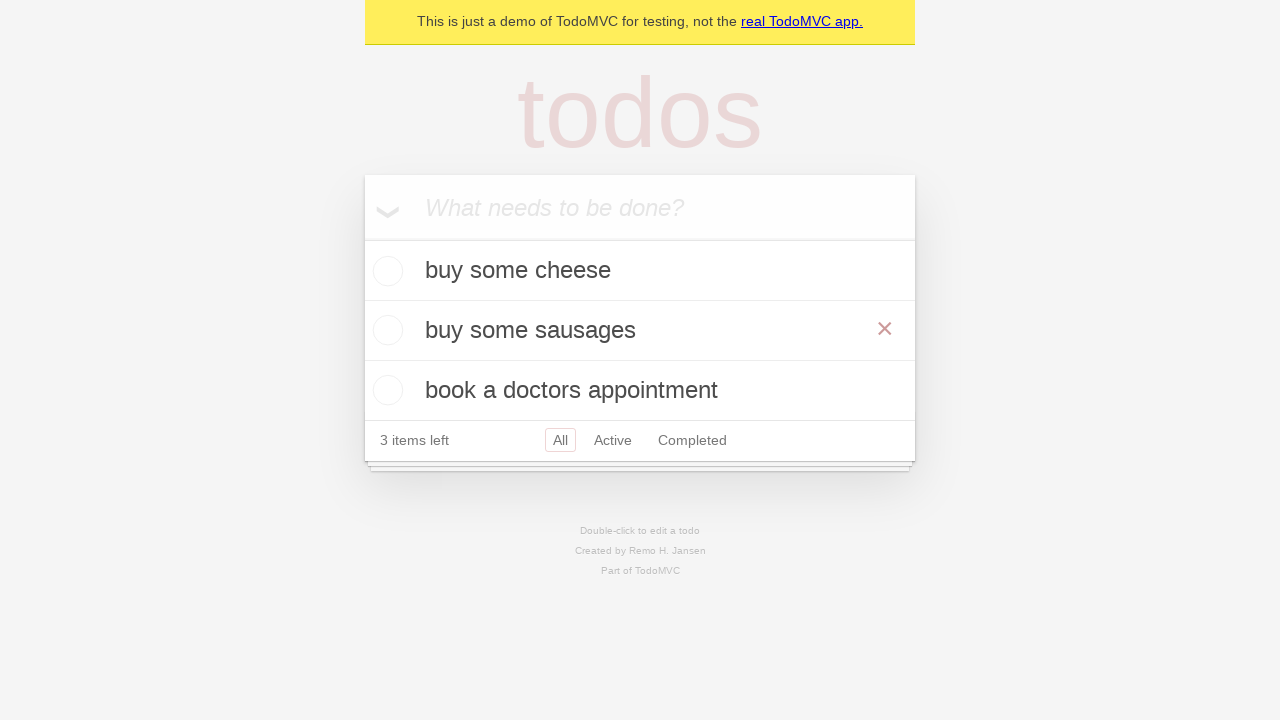

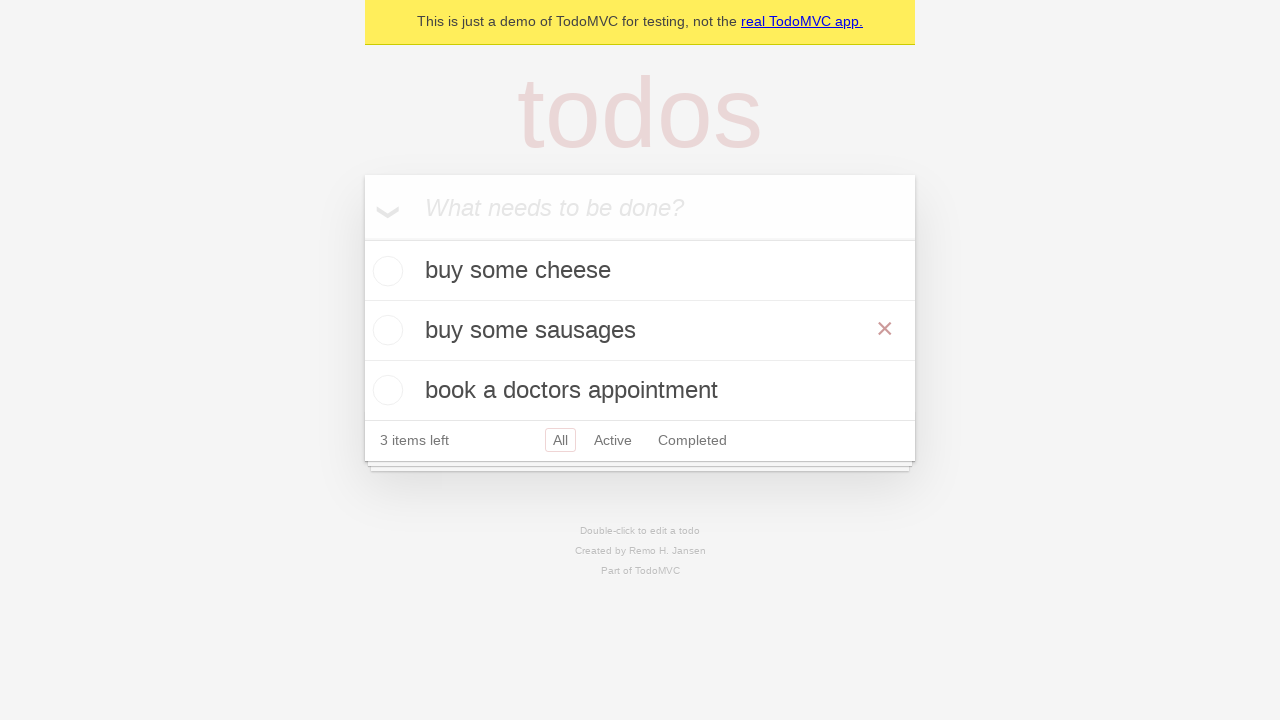